Tests placing an order from the shopping cart by clicking "Place Order", filling out the order form with customer and payment details, submitting the order, and confirming the purchase.

Starting URL: https://www.demoblaze.com/cart.html

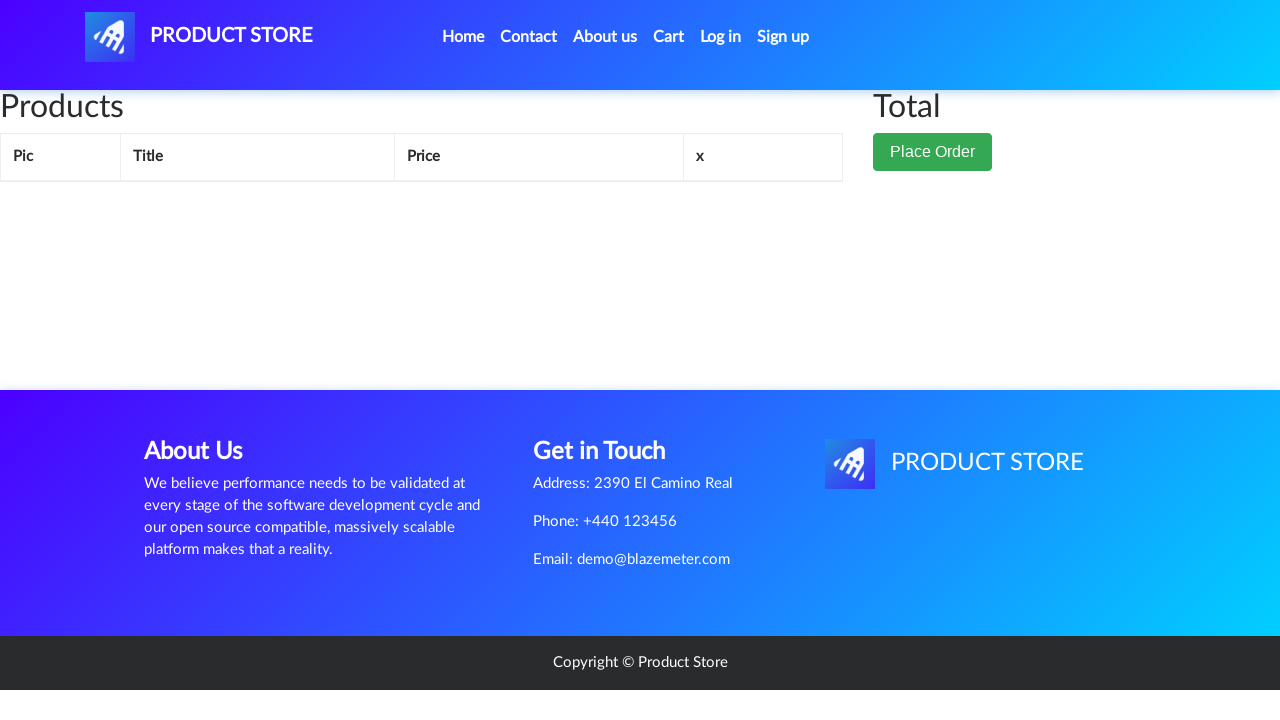

Clicked 'Place Order' button to open order modal at (933, 152) on button[data-target='#orderModal']
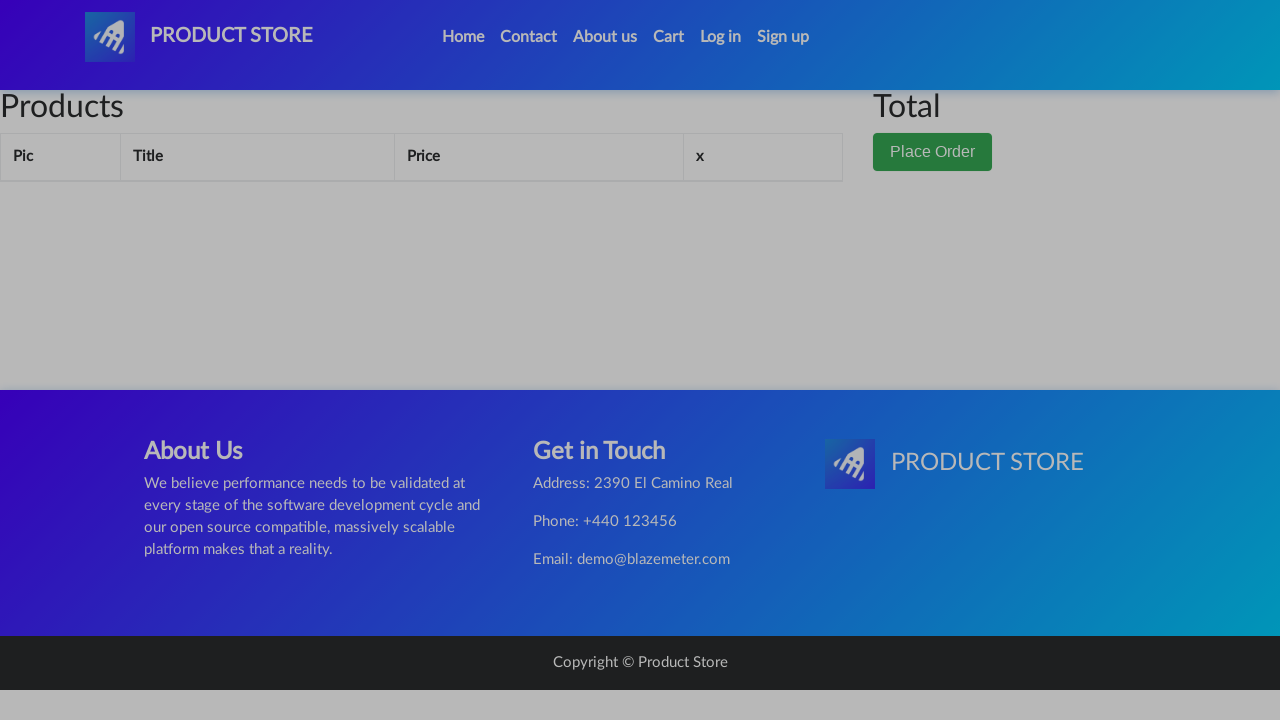

Order modal appeared
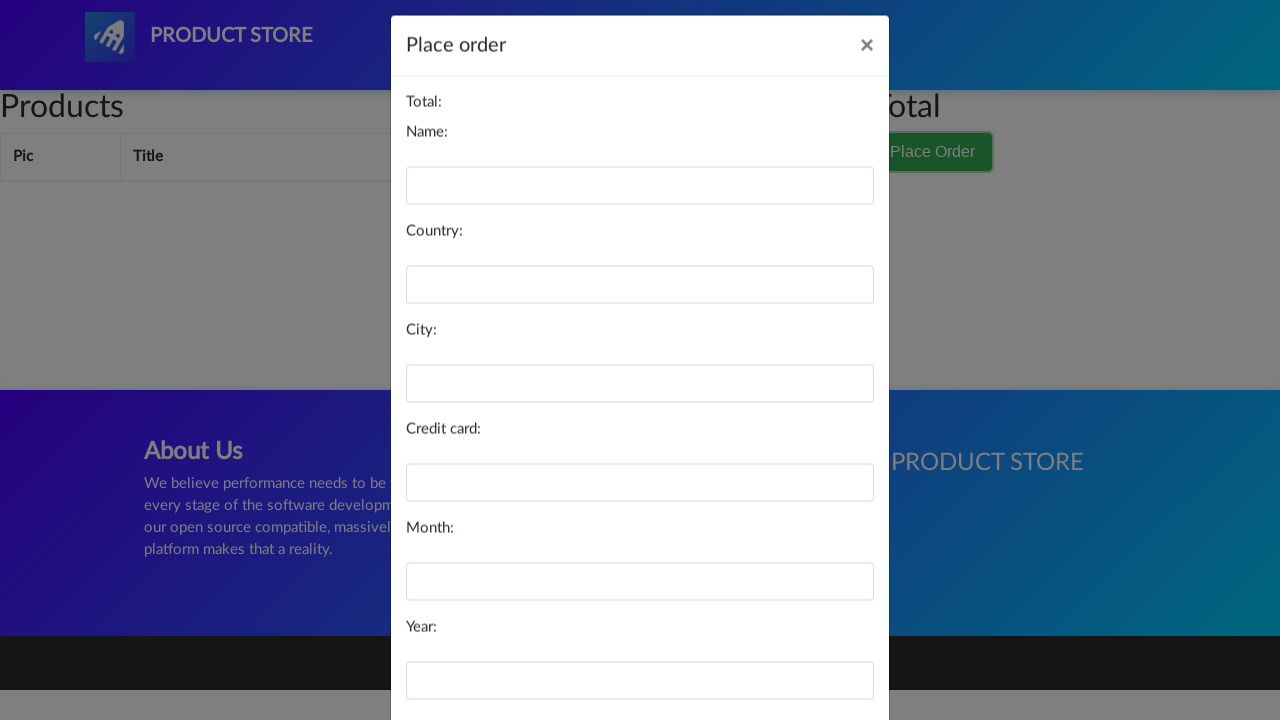

Filled name field with 'Maria' on #name
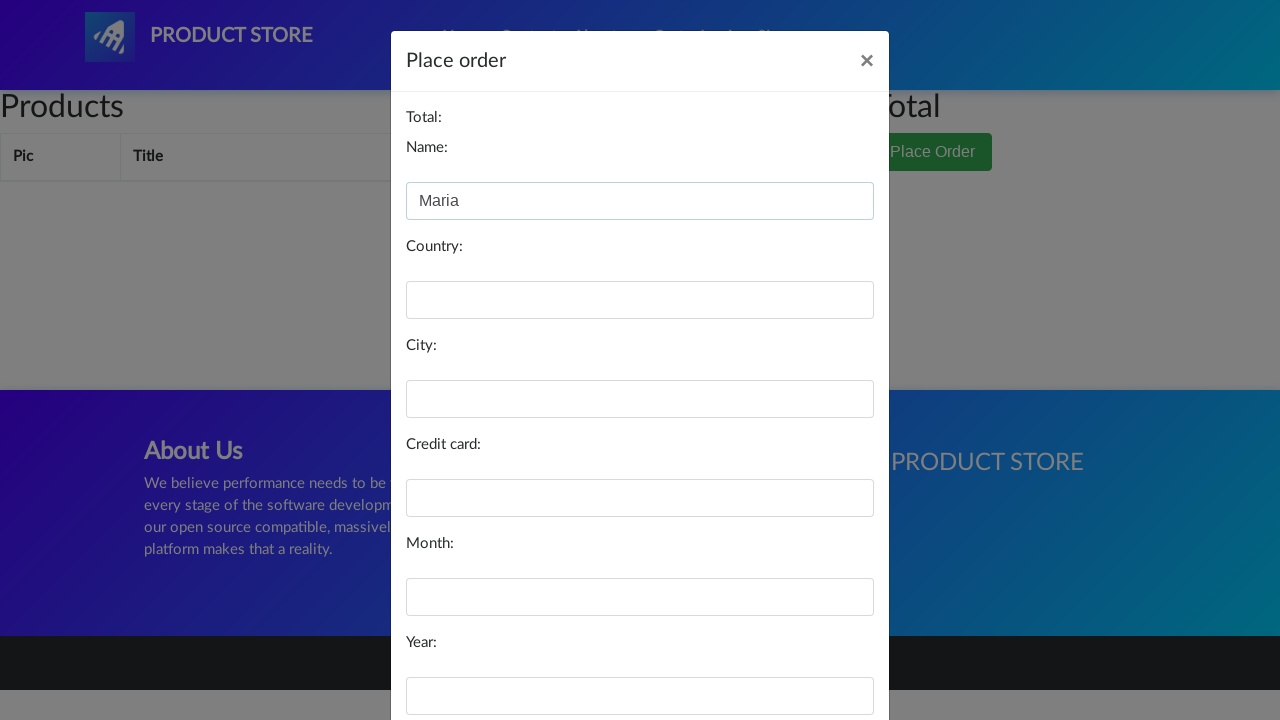

Filled country field with 'Bolivia' on #country
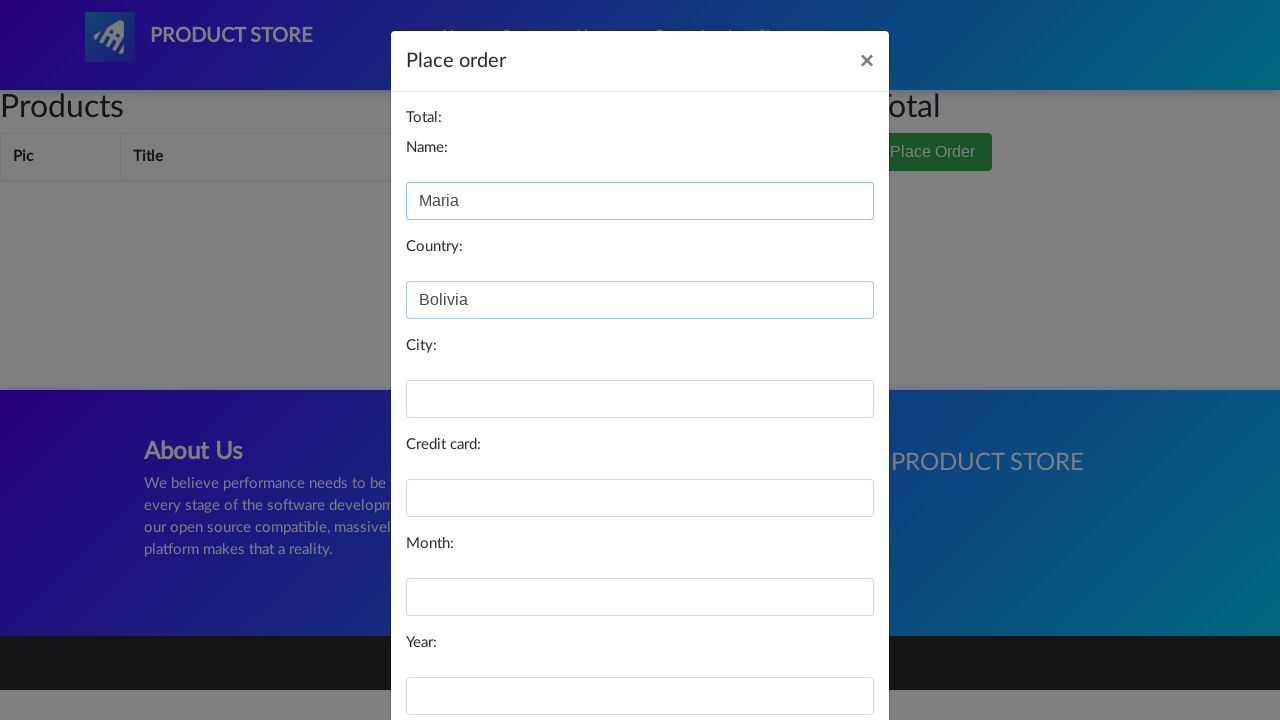

Filled city field with 'La Paz' on #city
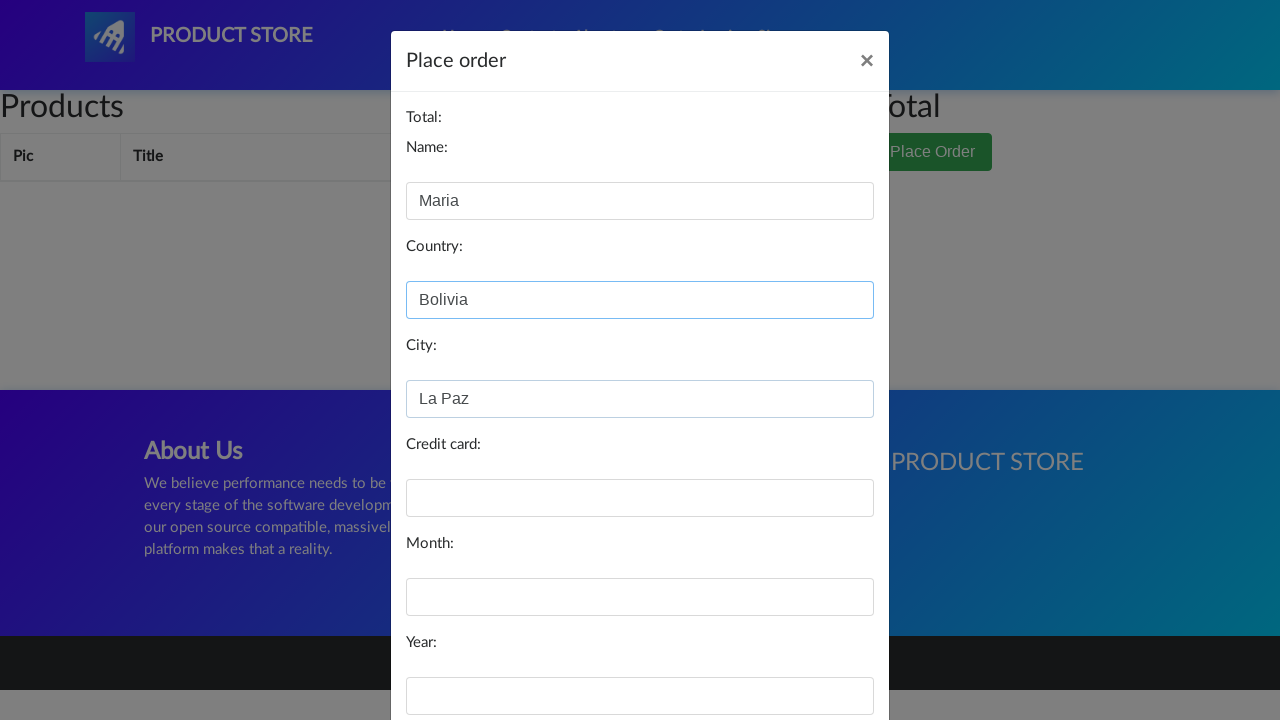

Filled credit card field with card number on #card
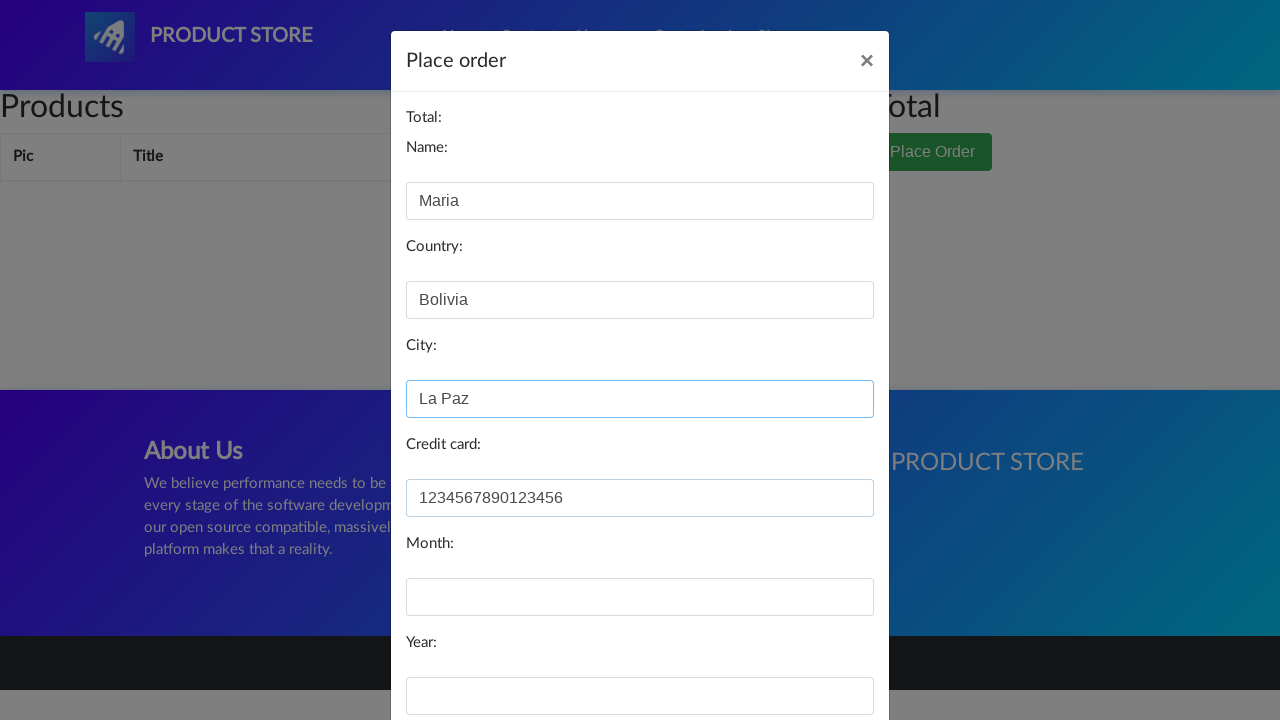

Filled month field with '10' on #month
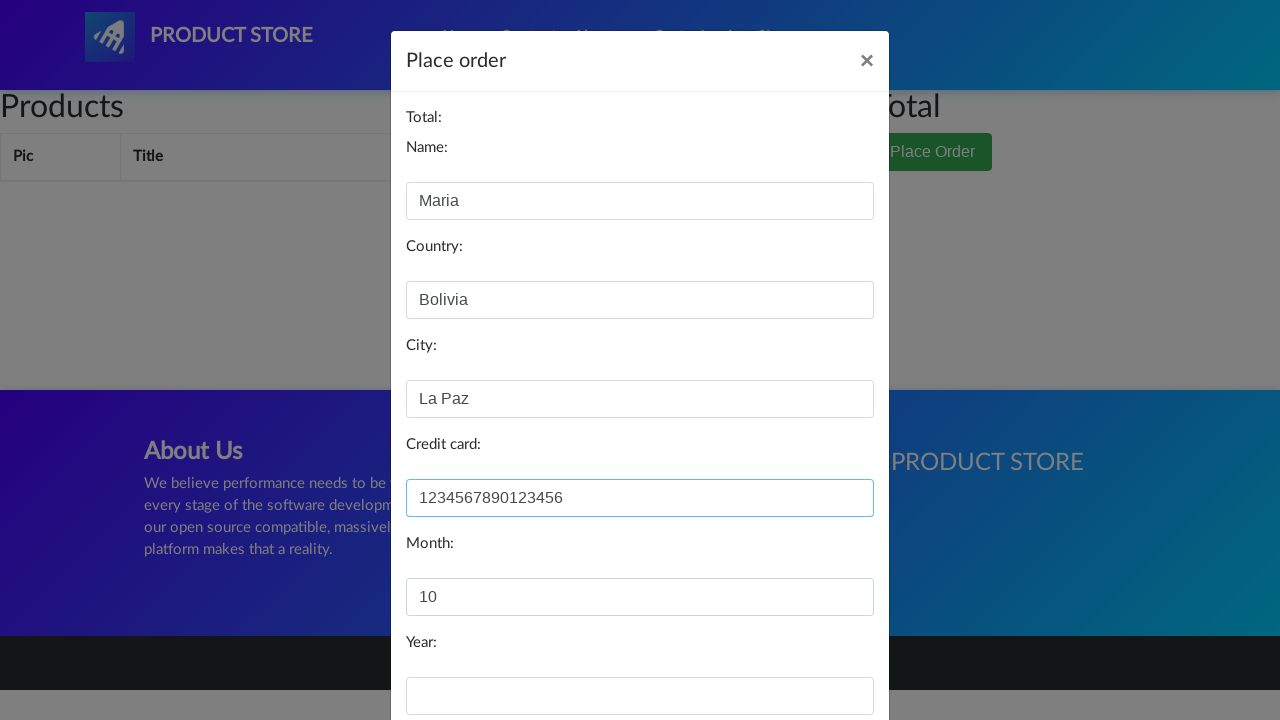

Filled year field with '2025' on #year
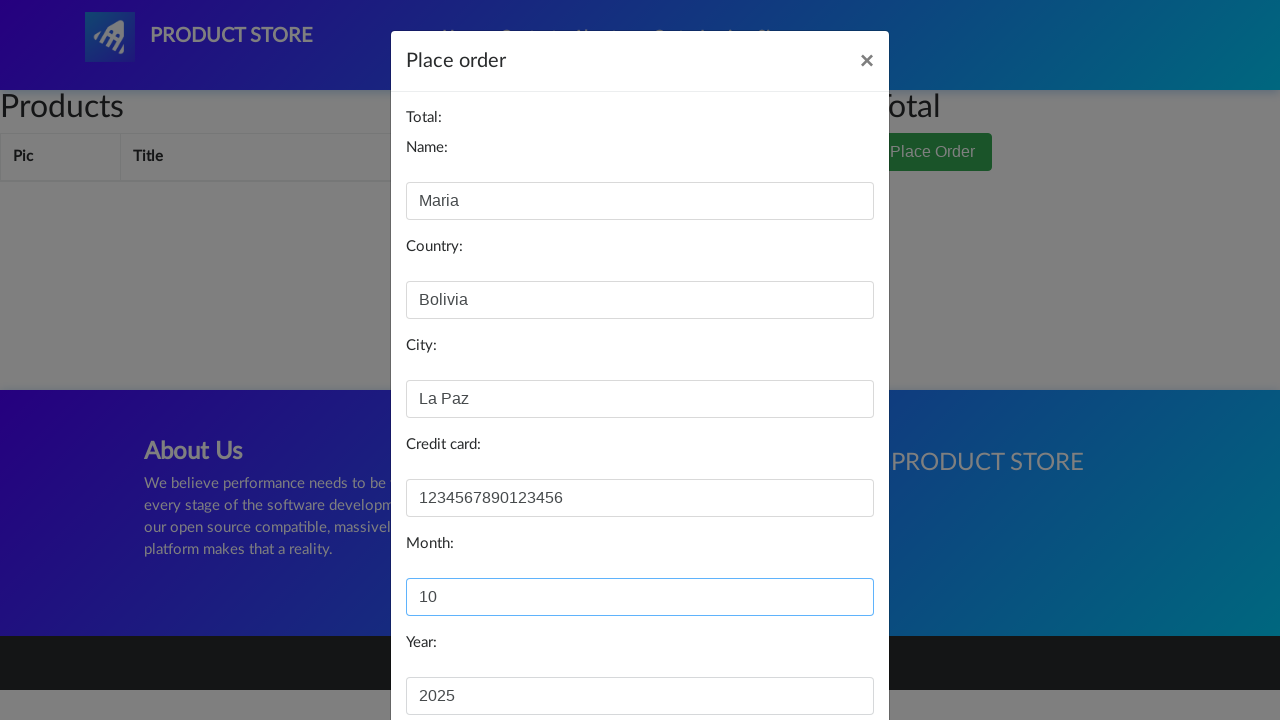

Clicked Purchase button to submit order at (823, 655) on button[onclick='purchaseOrder()']
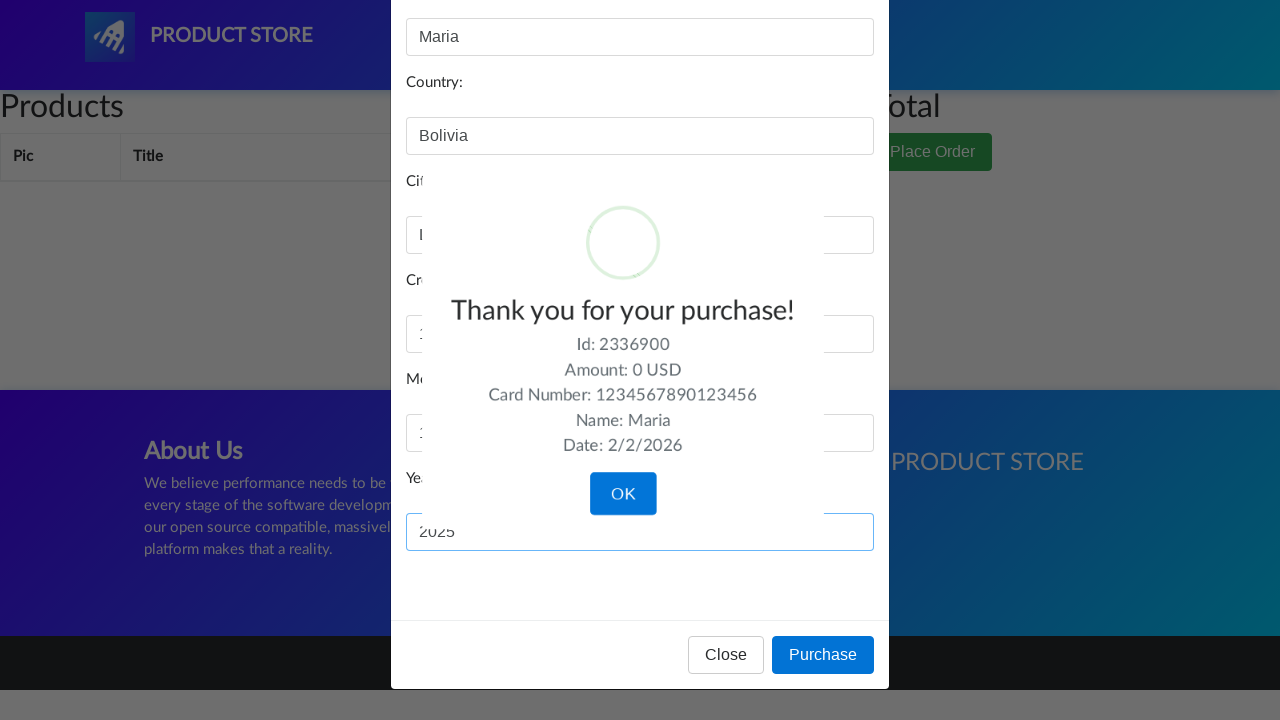

Order confirmation modal appeared
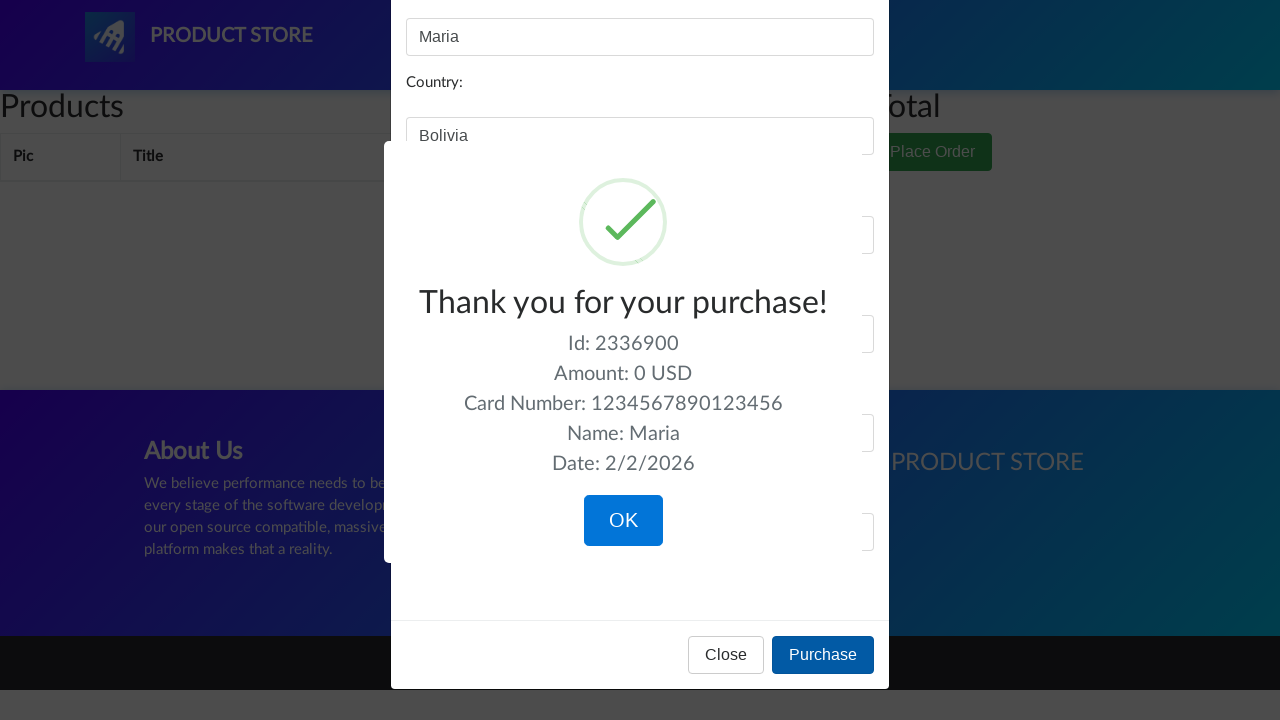

Clicked OK button to confirm purchase at (623, 521) on .sweet-alert.visible button.confirm
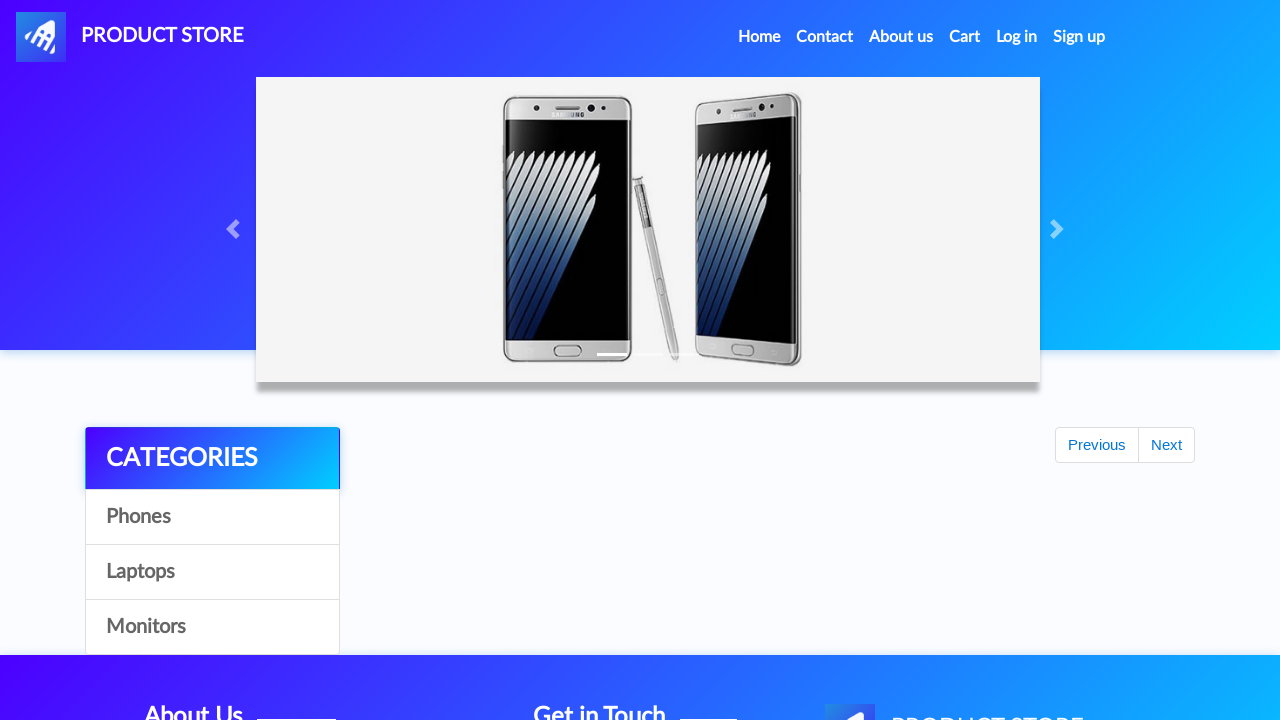

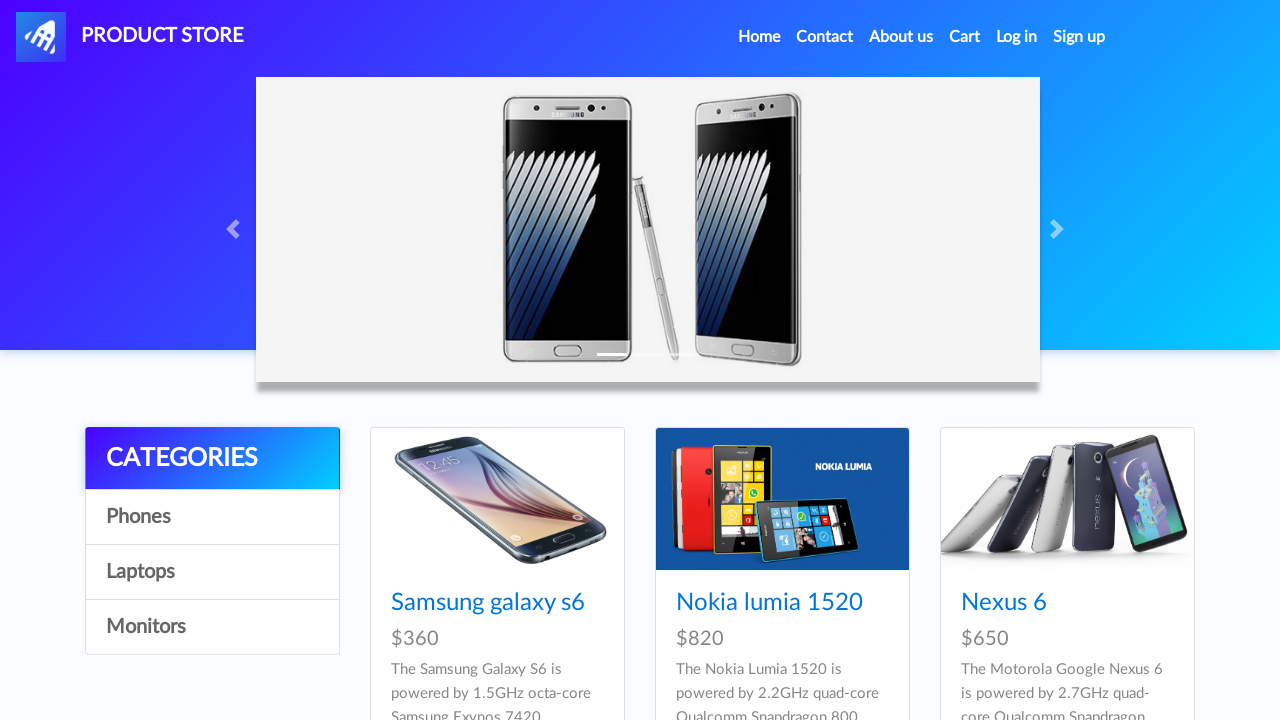